Navigates to an e-commerce site and adds multiple vegetables (Brocolli, Beetroot, Carrot) to the shopping cart by matching product names and clicking their Add to Cart buttons

Starting URL: https://rahulshettyacademy.com/seleniumPractise/

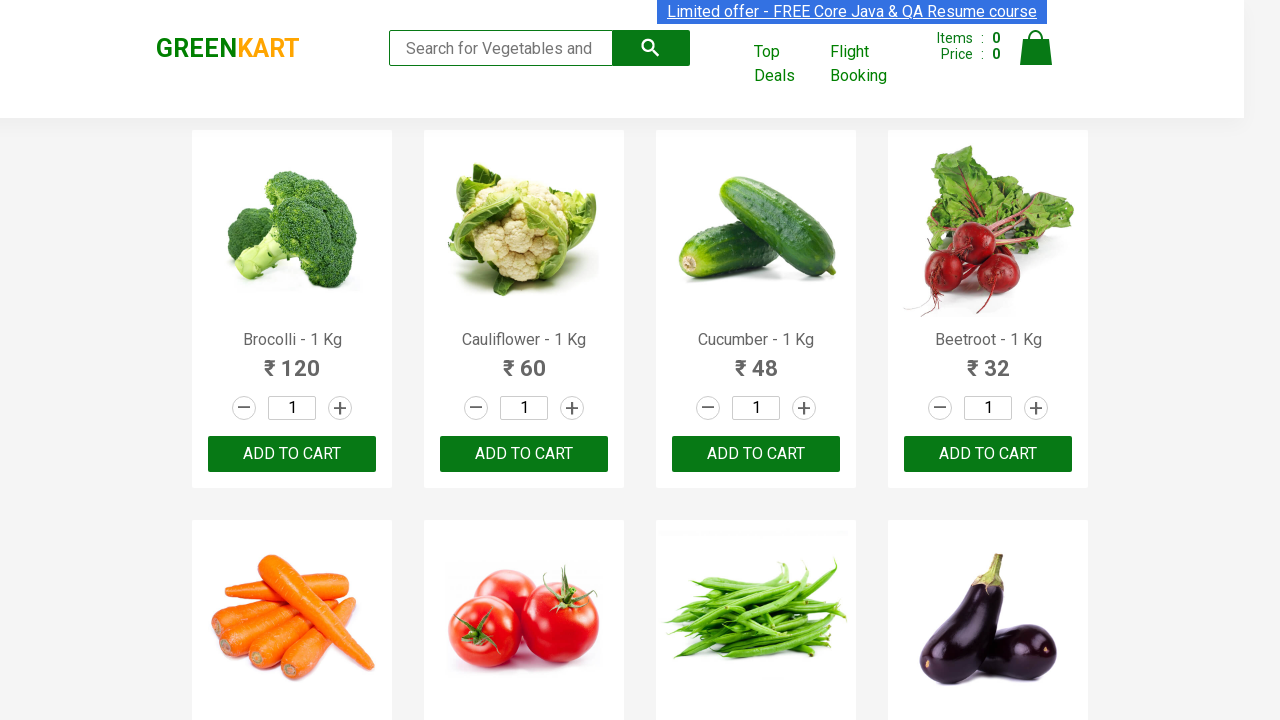

Retrieved all product names from the page
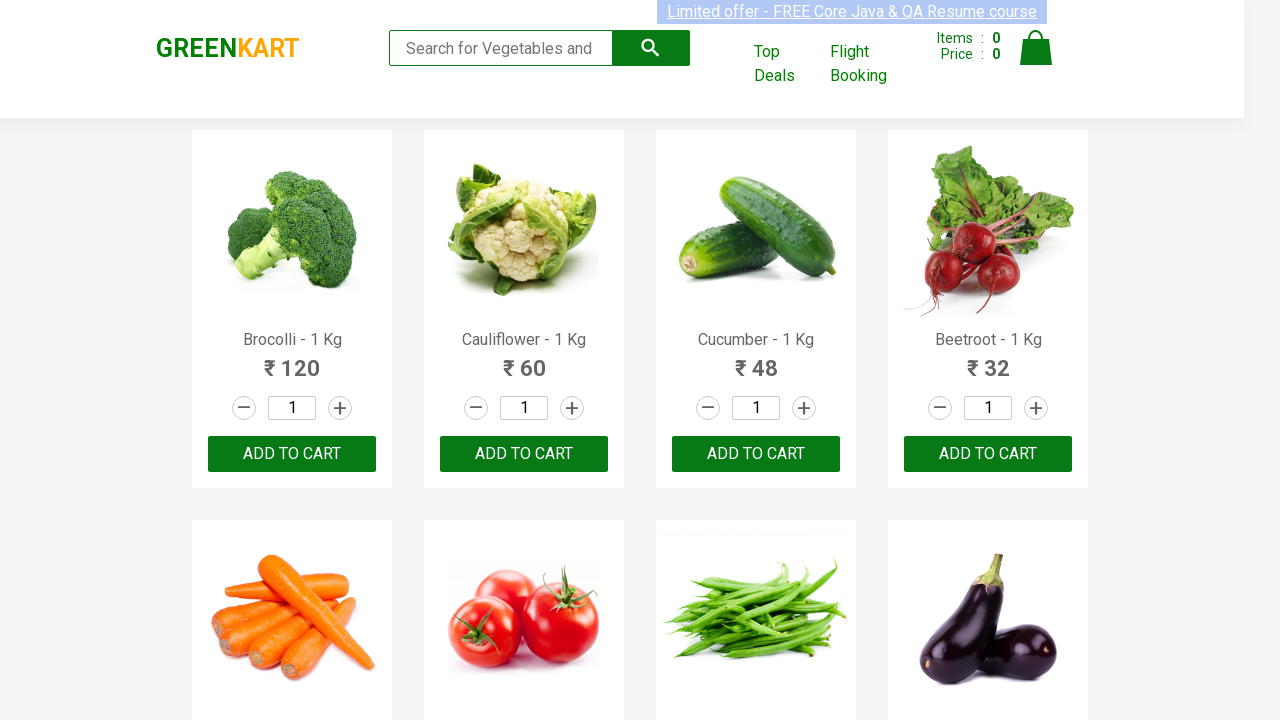

Retrieved product text at index 0
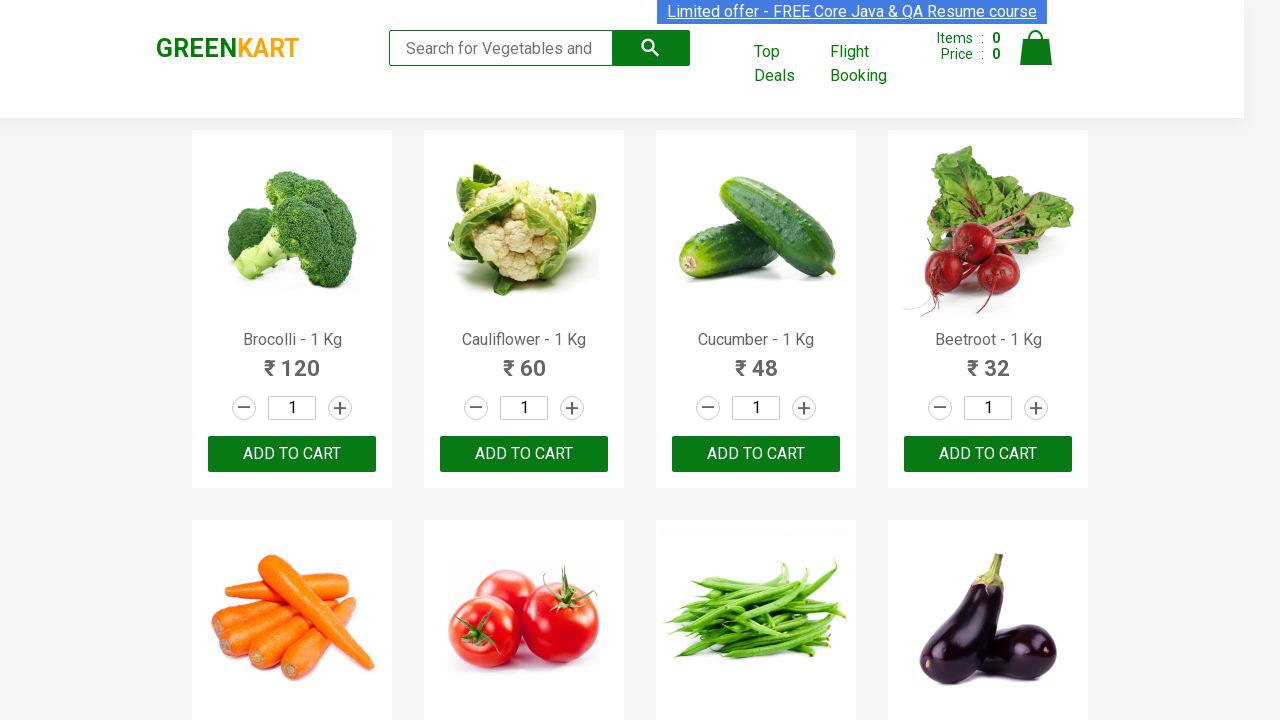

Formatted product name: 'Brocolli'
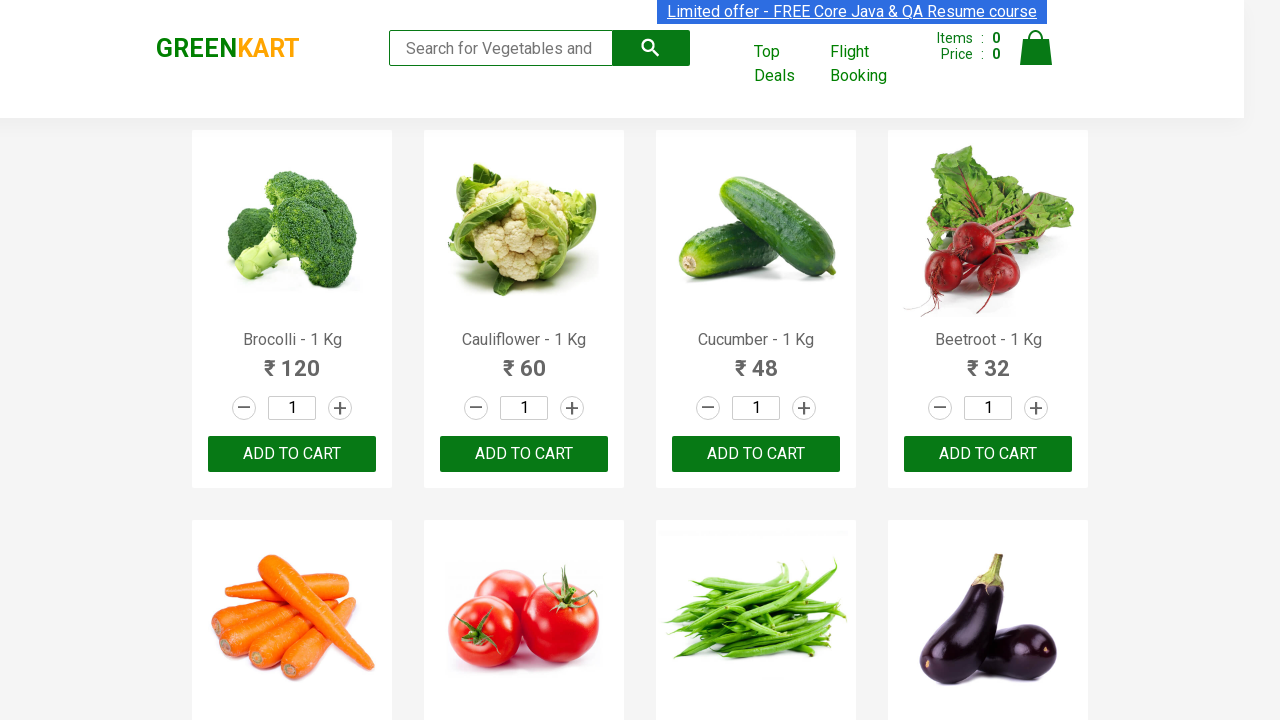

Product 'Brocolli' matches items needed (match 1/3)
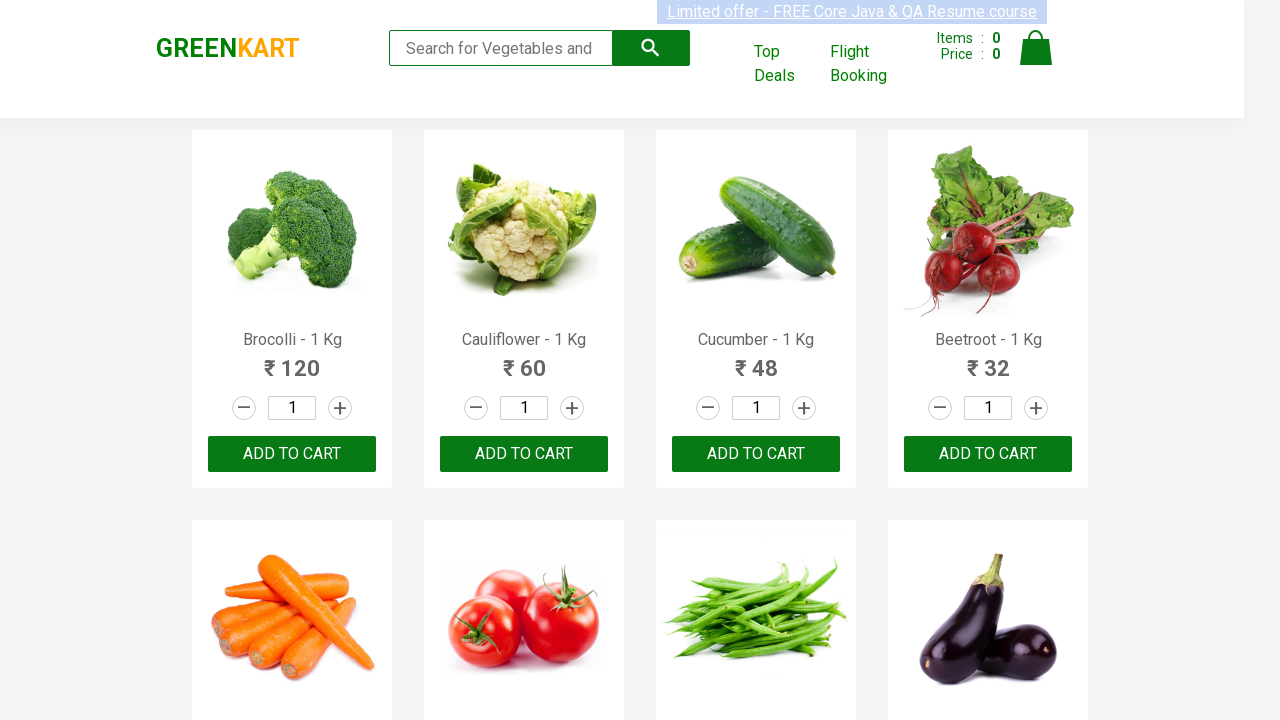

Clicked 'Add to Cart' button for 'Brocolli' at (292, 454) on xpath=//div[@class='product-action'] >> nth=0
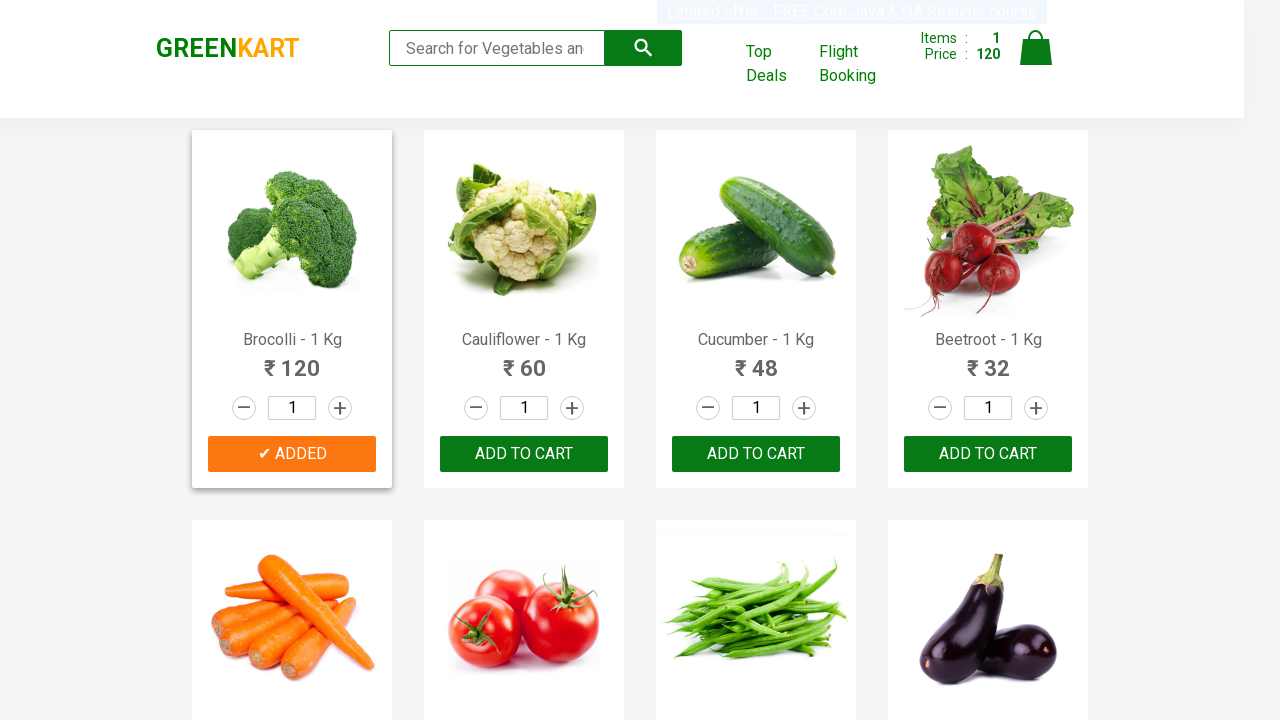

Retrieved product text at index 1
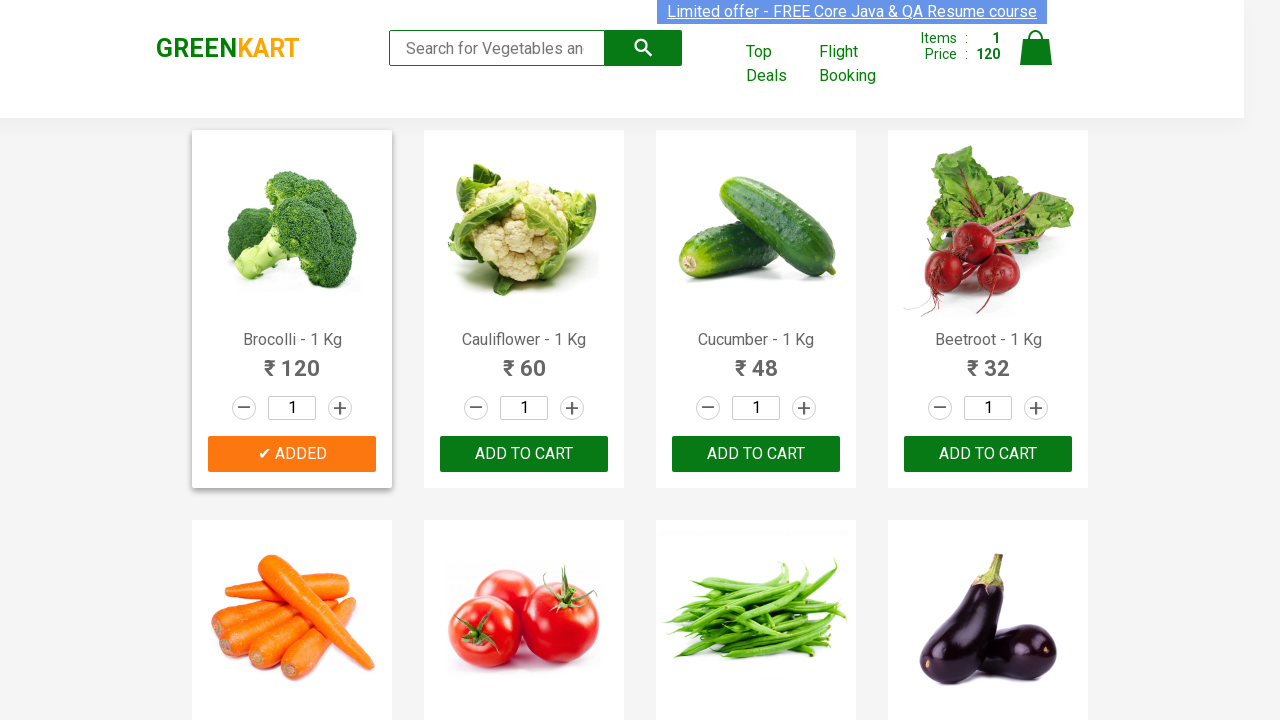

Formatted product name: 'Cauliflower'
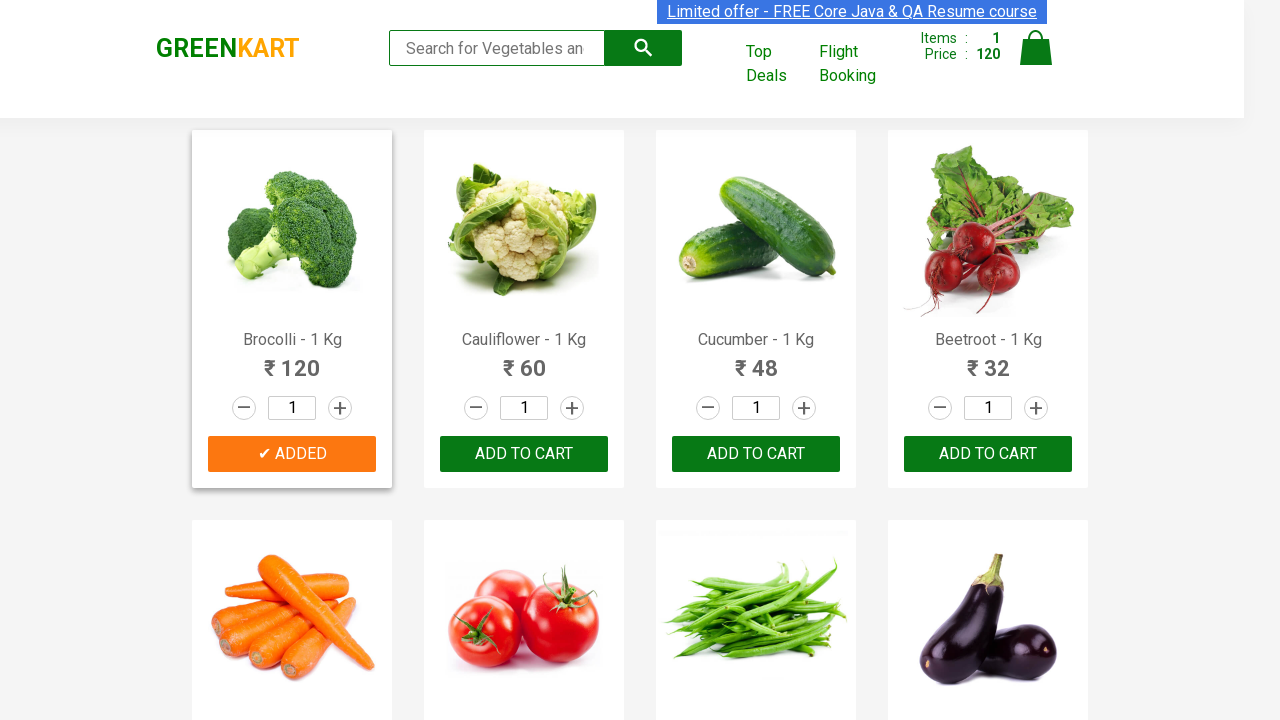

Retrieved product text at index 2
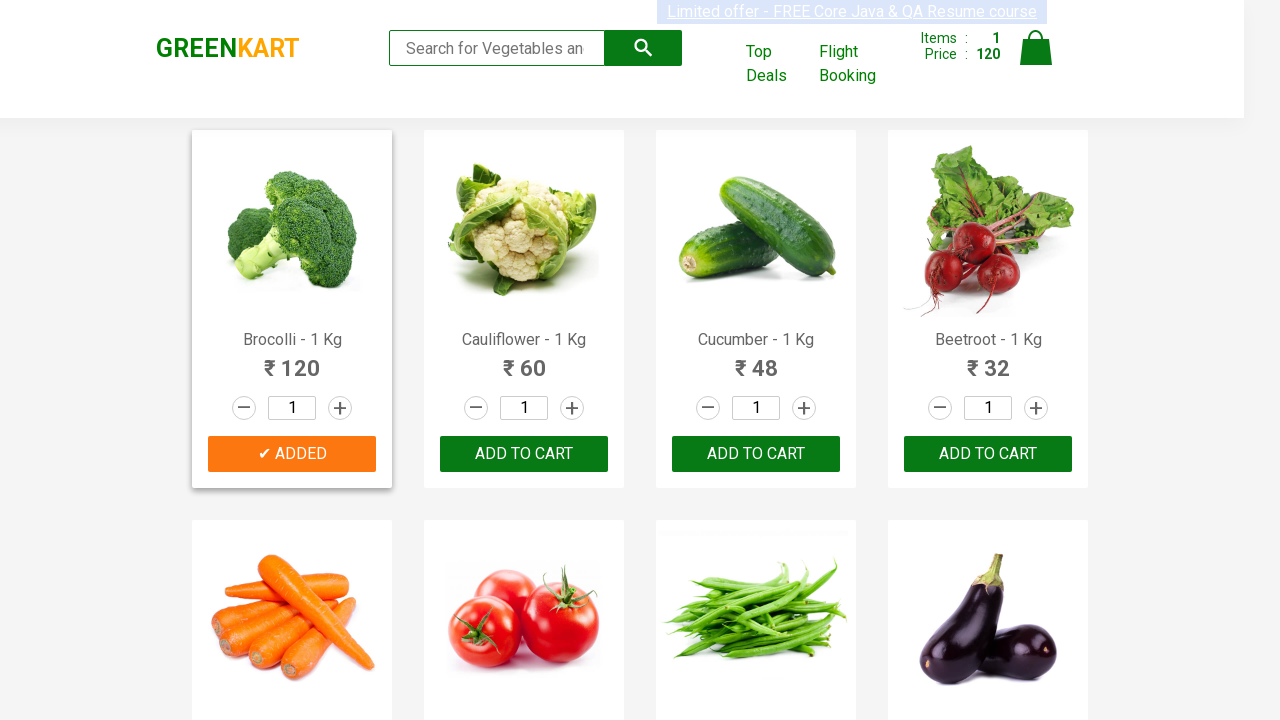

Formatted product name: 'Cucumber'
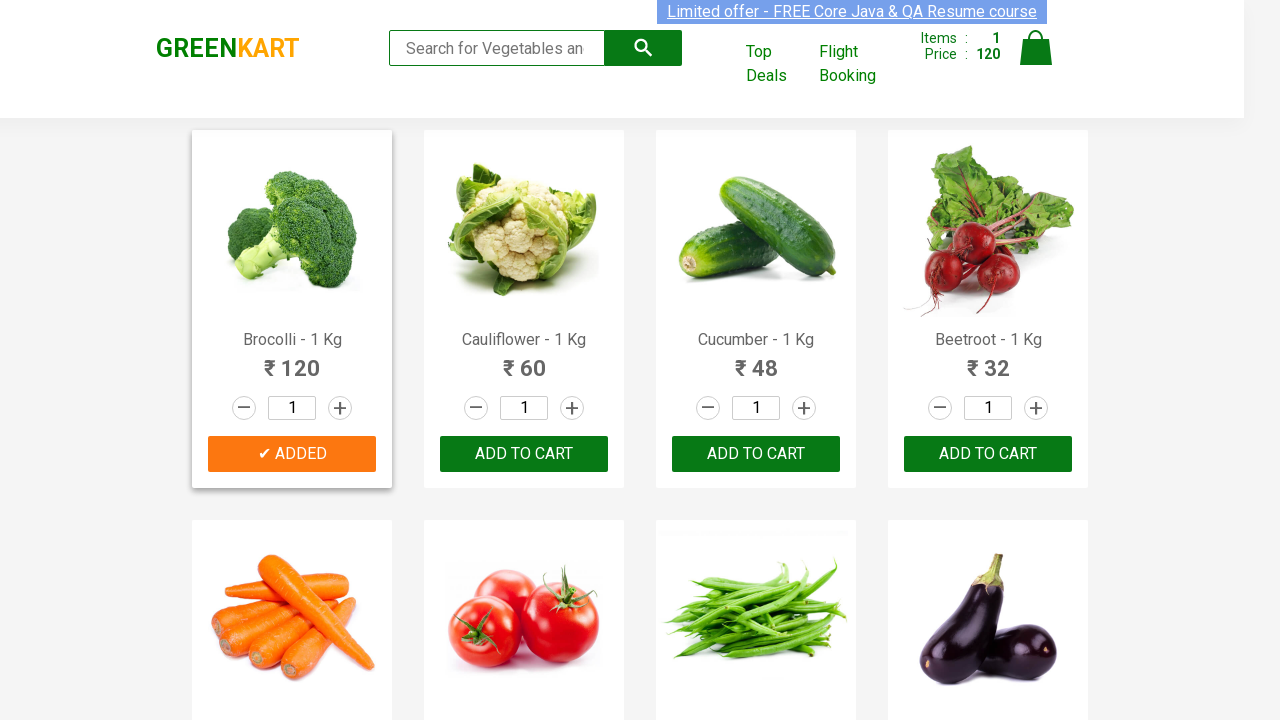

Retrieved product text at index 3
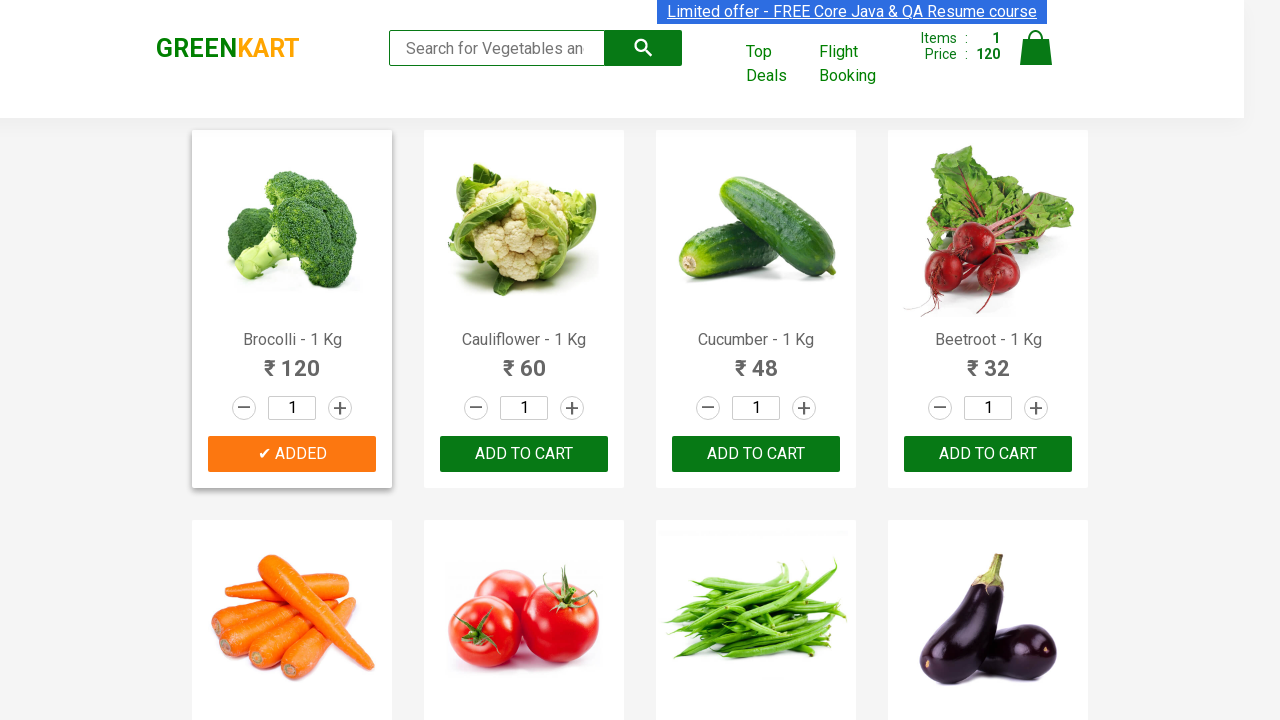

Formatted product name: 'Beetroot'
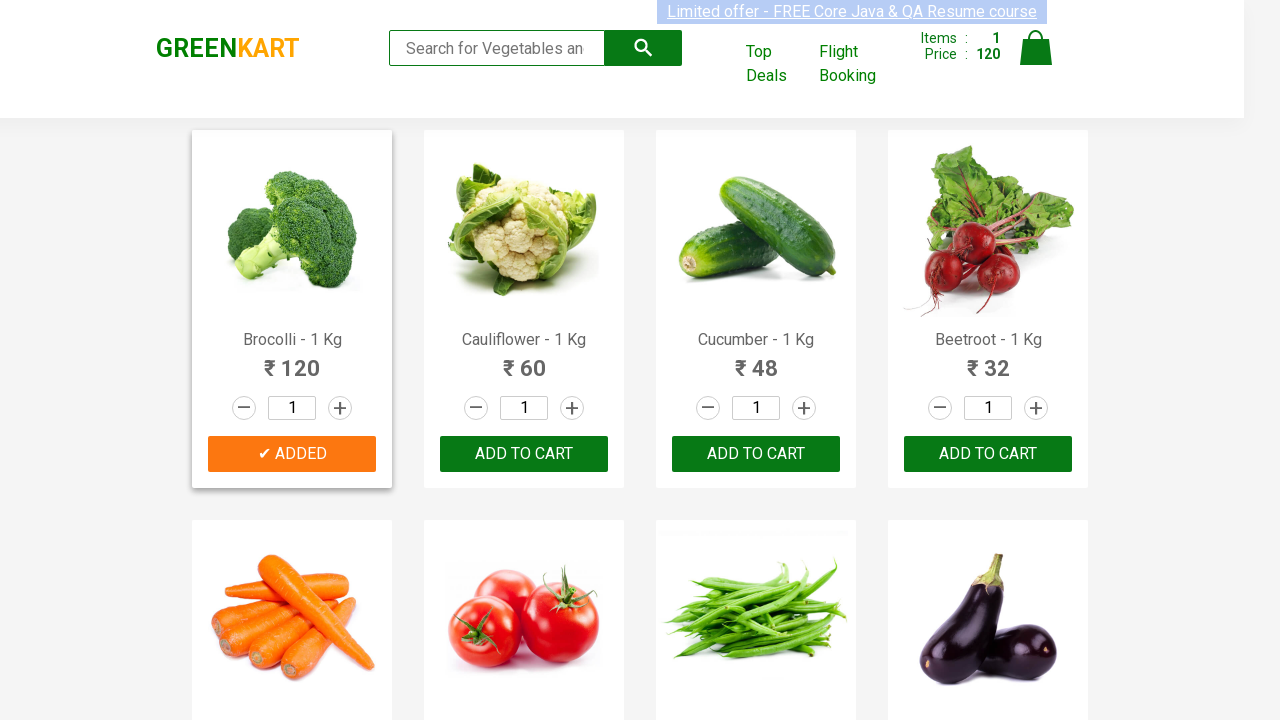

Product 'Beetroot' matches items needed (match 2/3)
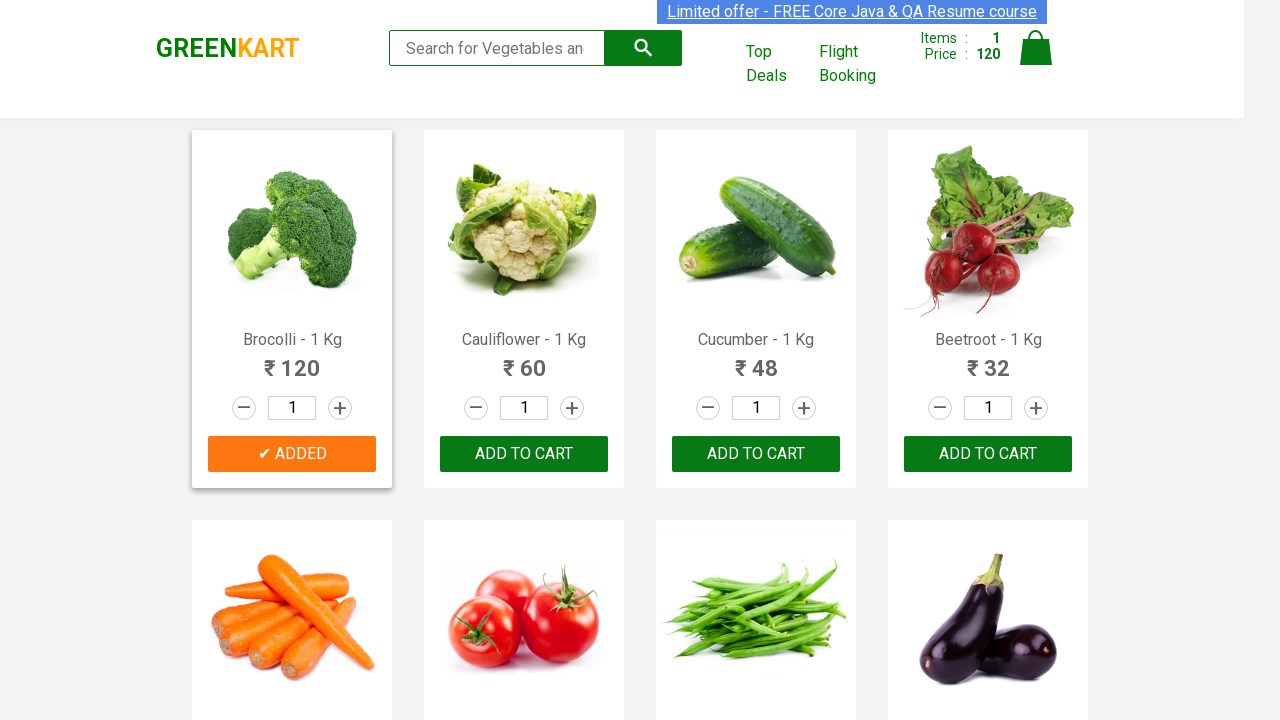

Clicked 'Add to Cart' button for 'Beetroot' at (988, 454) on xpath=//div[@class='product-action'] >> nth=3
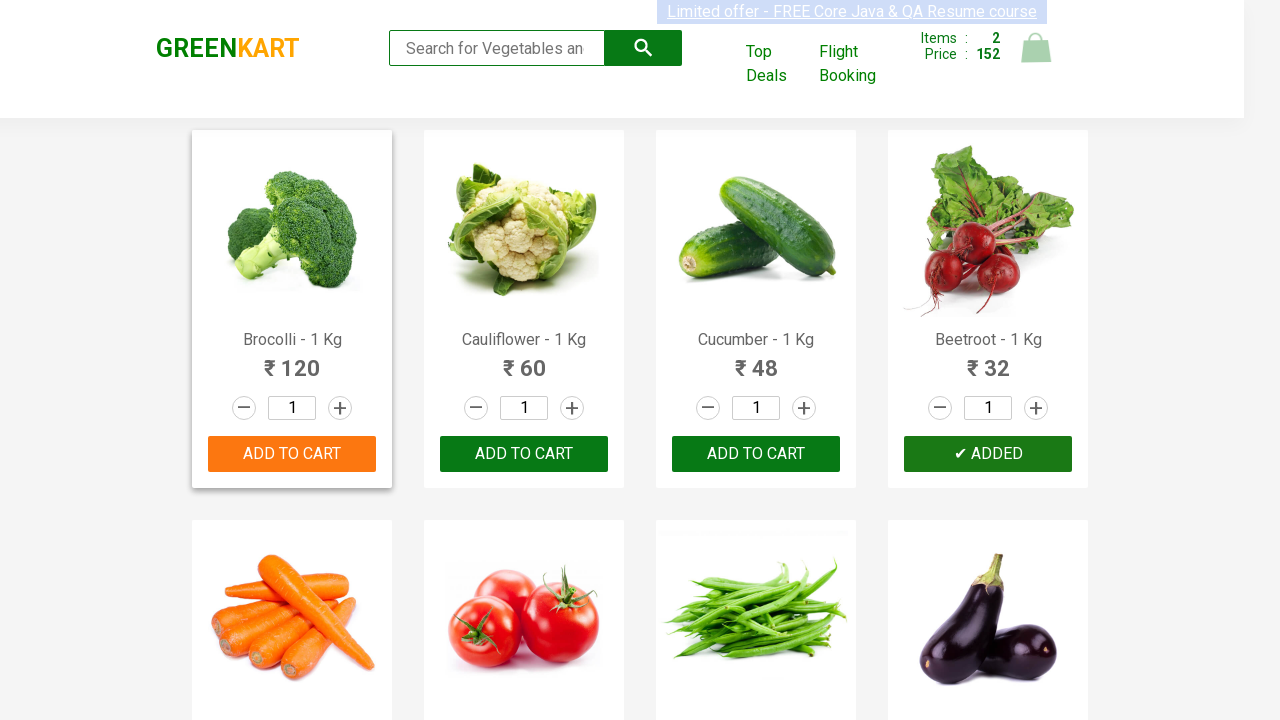

Retrieved product text at index 4
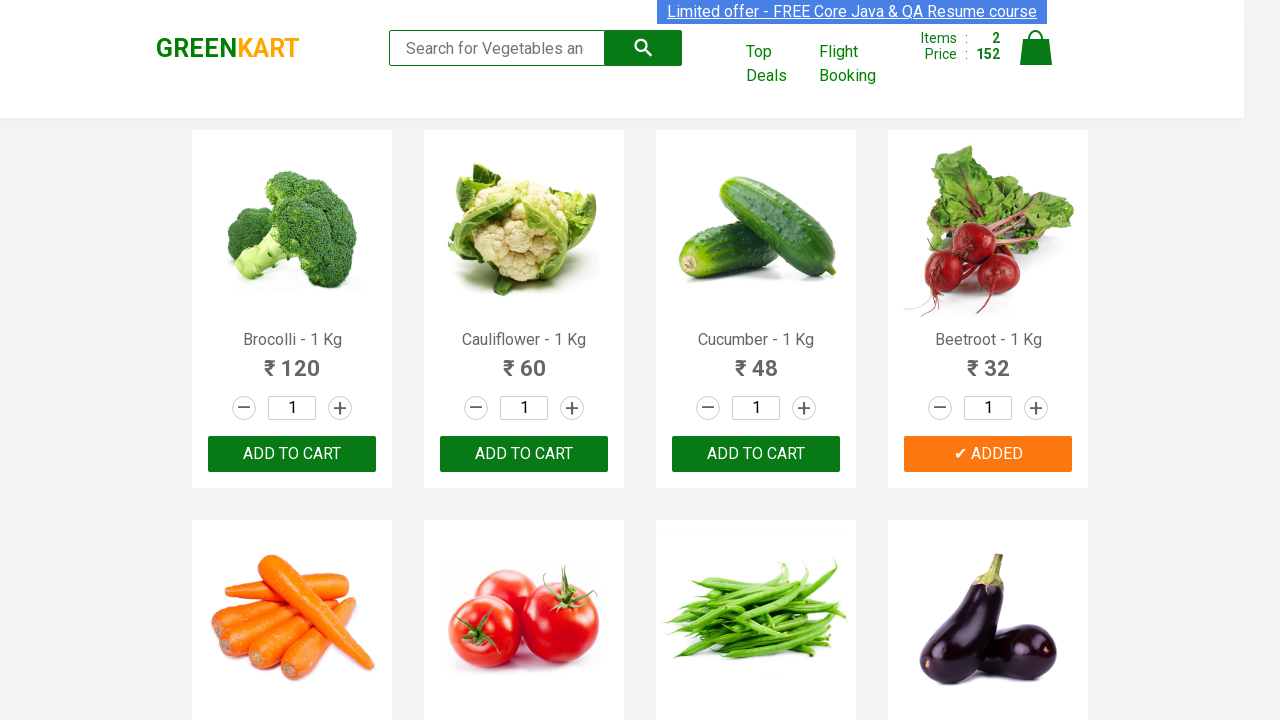

Formatted product name: 'Carrot'
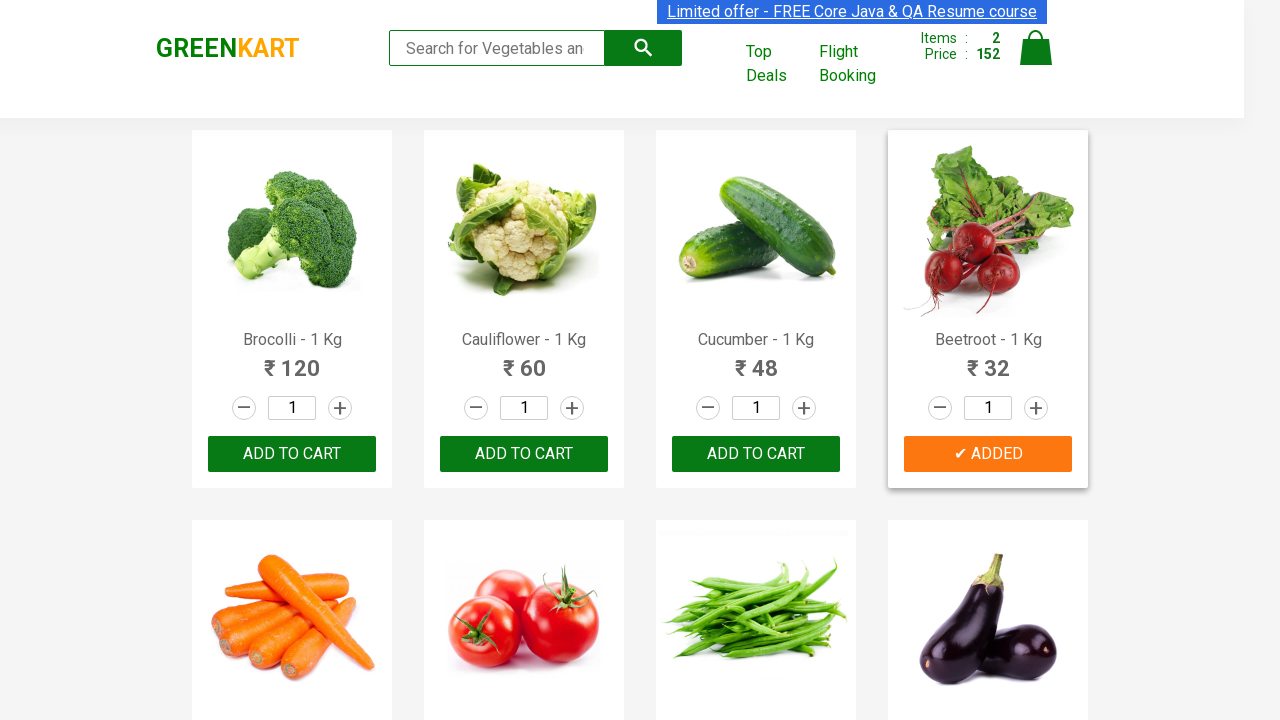

Product 'Carrot' matches items needed (match 3/3)
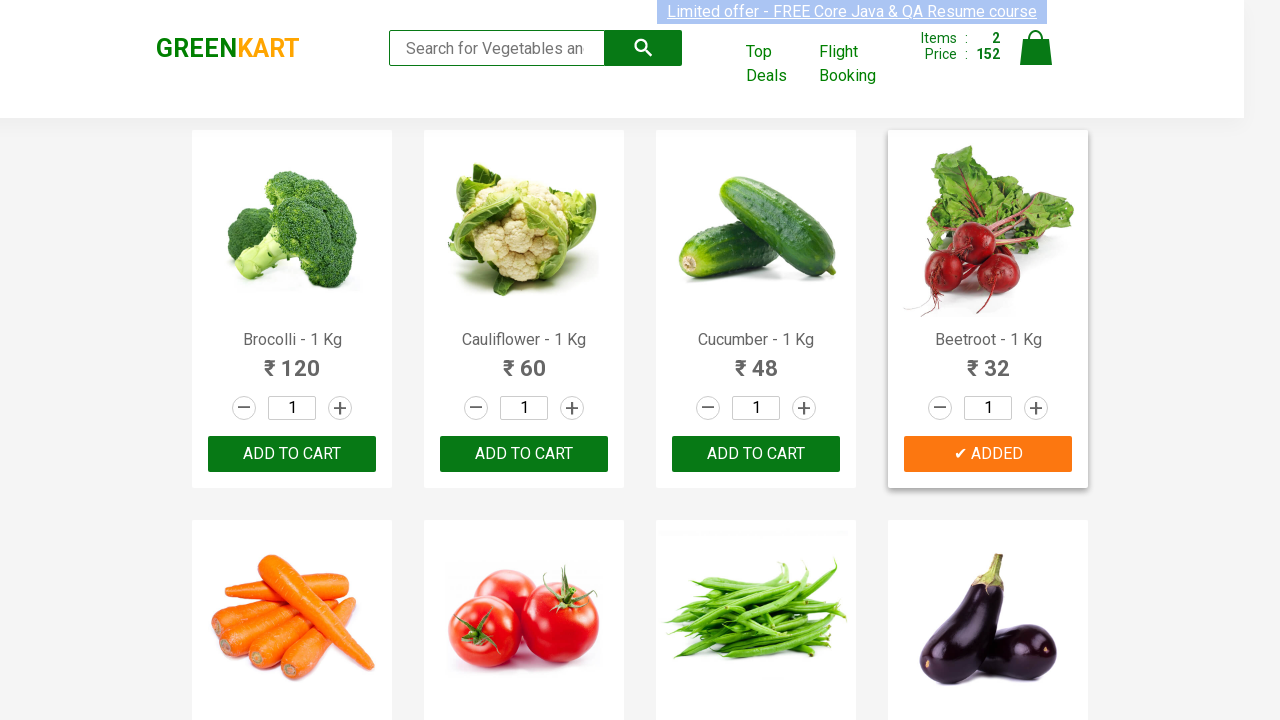

Clicked 'Add to Cart' button for 'Carrot' at (292, 360) on xpath=//div[@class='product-action'] >> nth=4
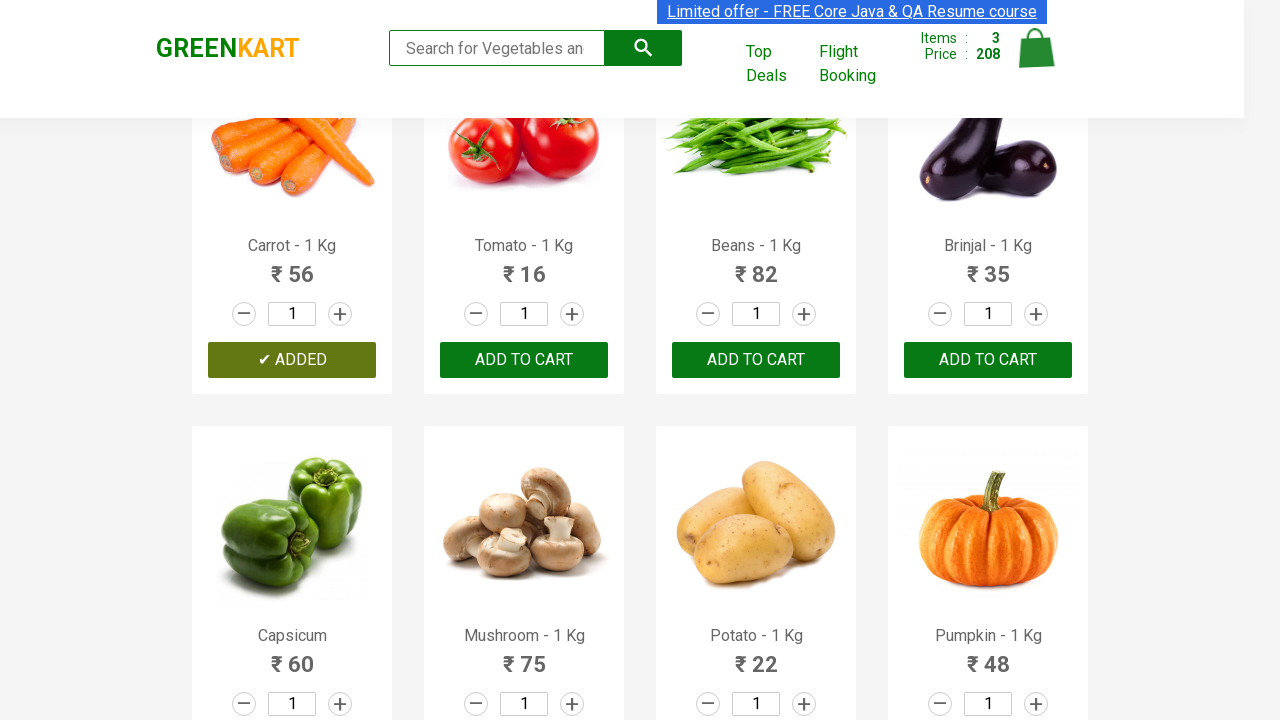

All required items have been added to cart
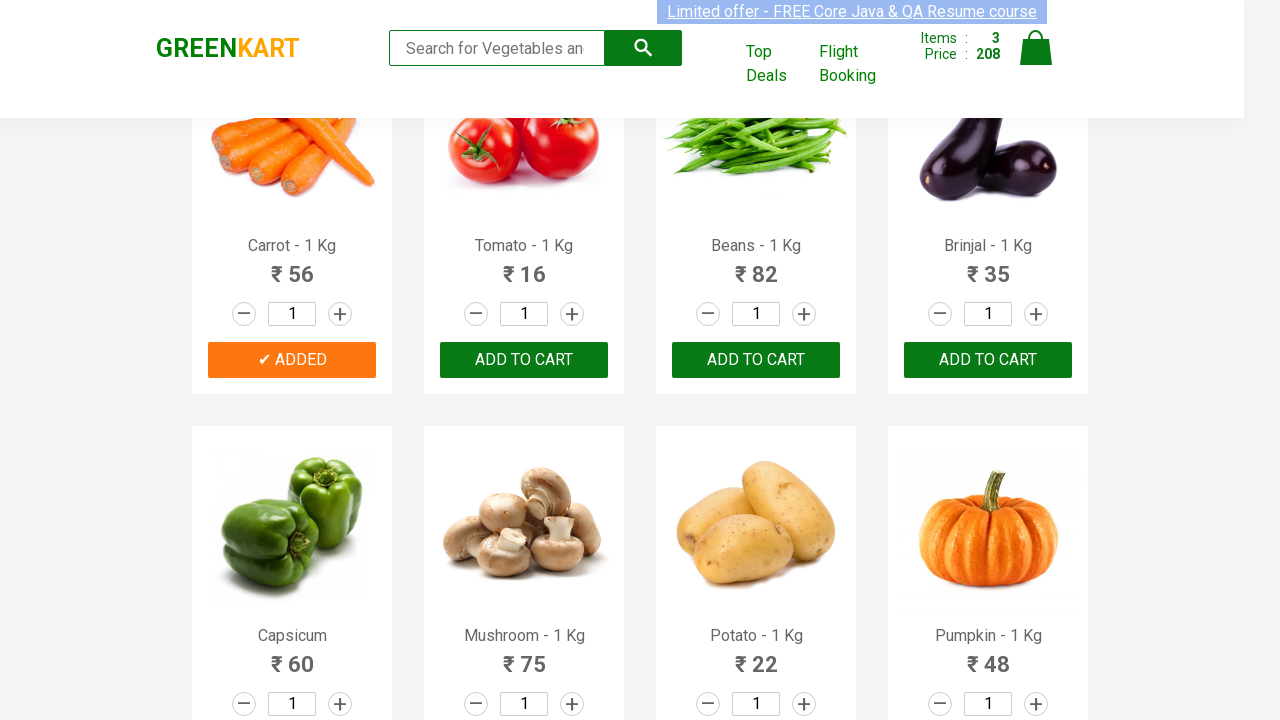

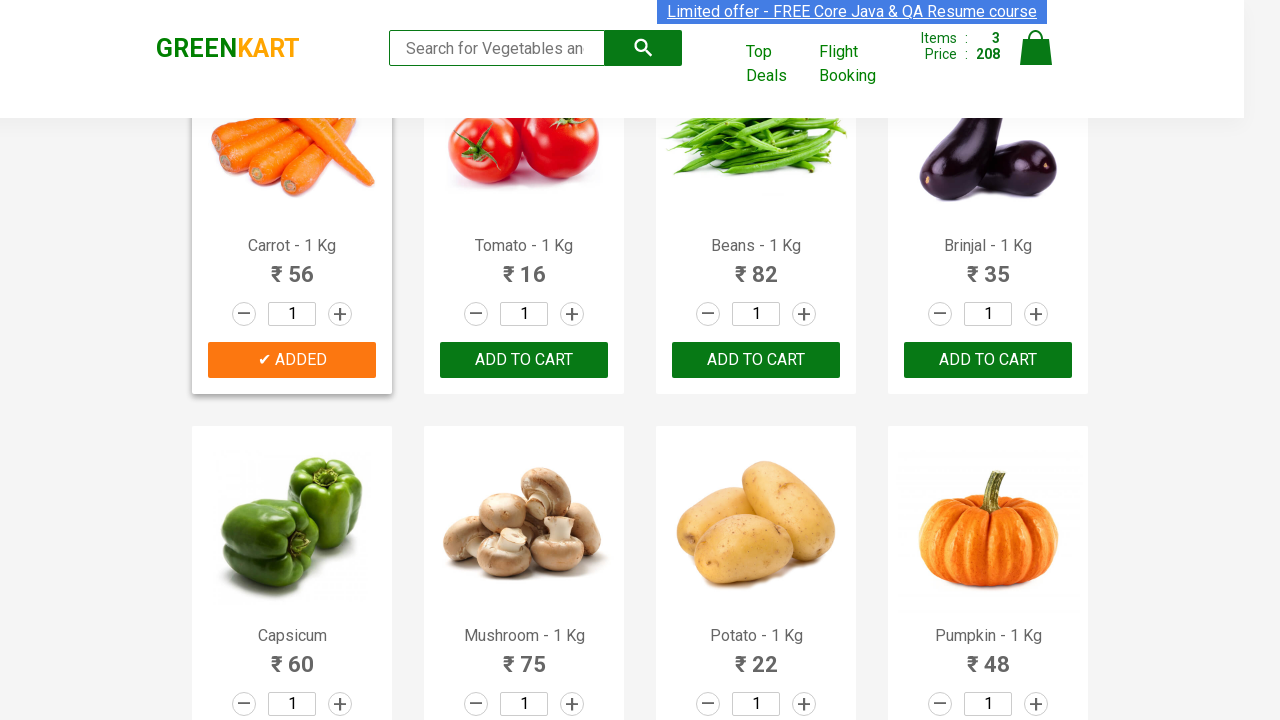